Tests drag and drop functionality by dragging an element and dropping it onto a target droppable area within an iframe

Starting URL: https://jqueryui.com/droppable/

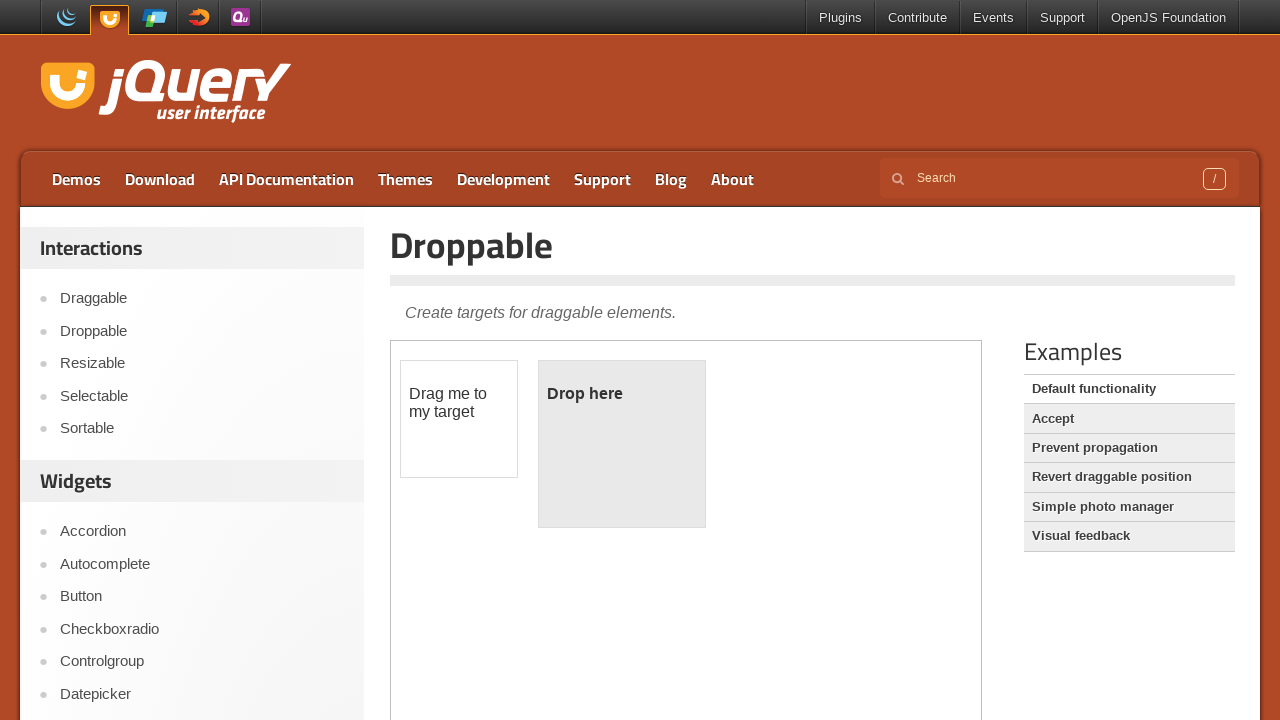

Located and switched to the iframe containing drag and drop demo
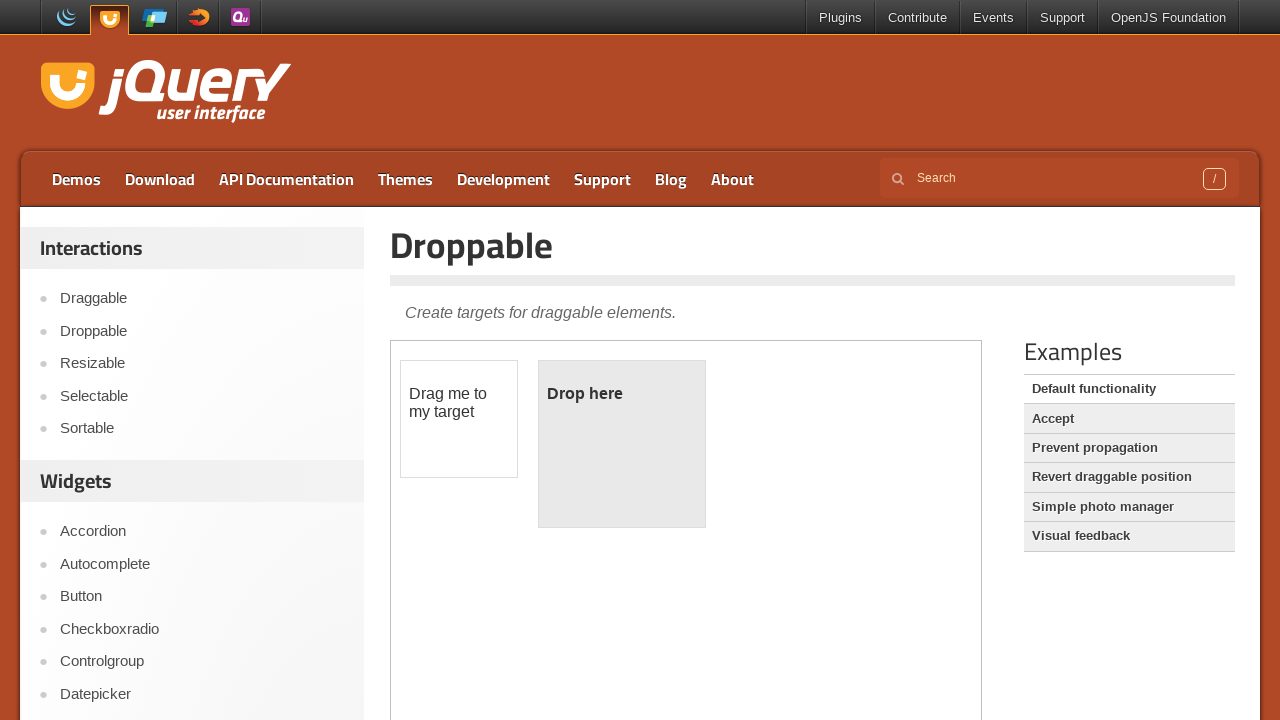

Located the draggable element within the iframe
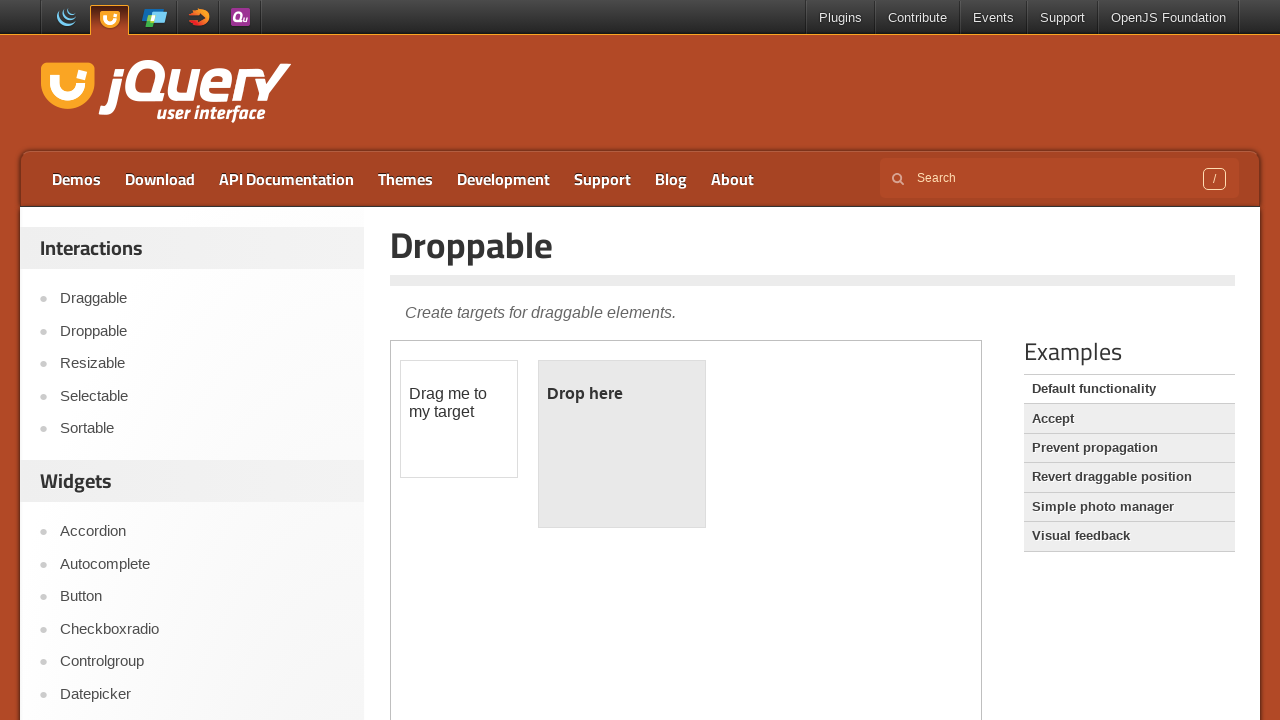

Located the droppable target area within the iframe
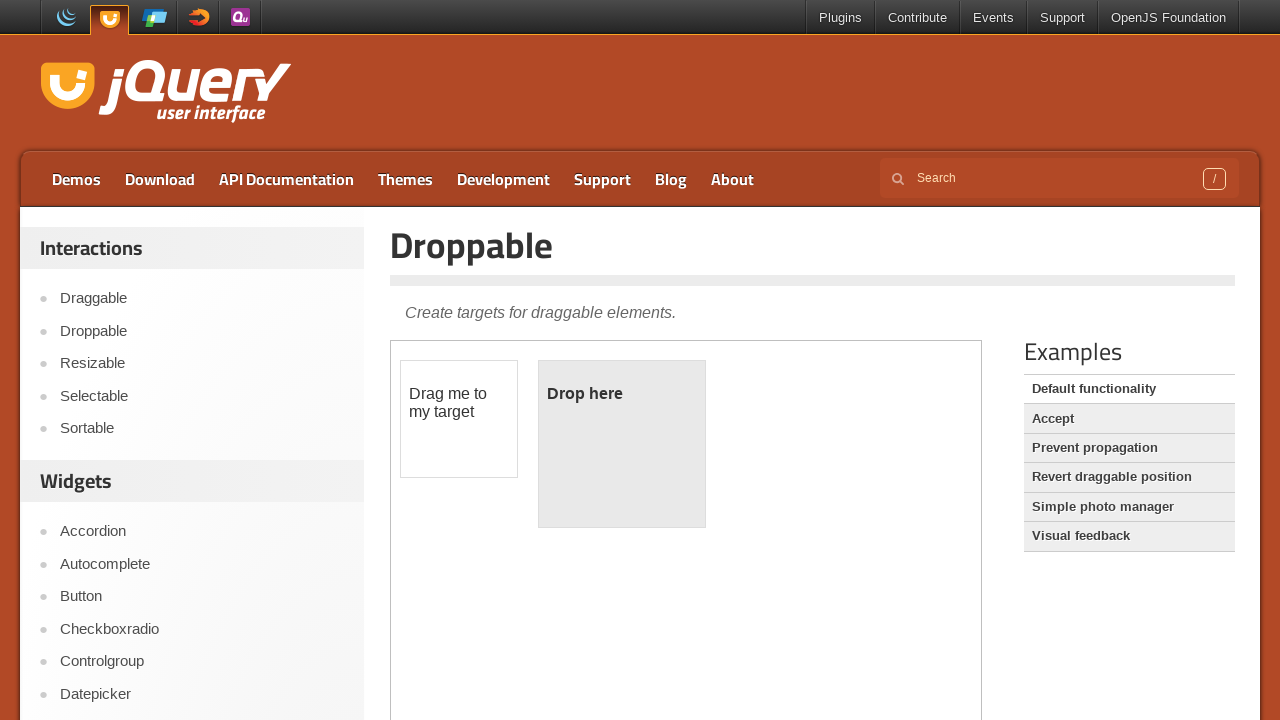

Dragged the draggable element and dropped it onto the droppable area at (622, 444)
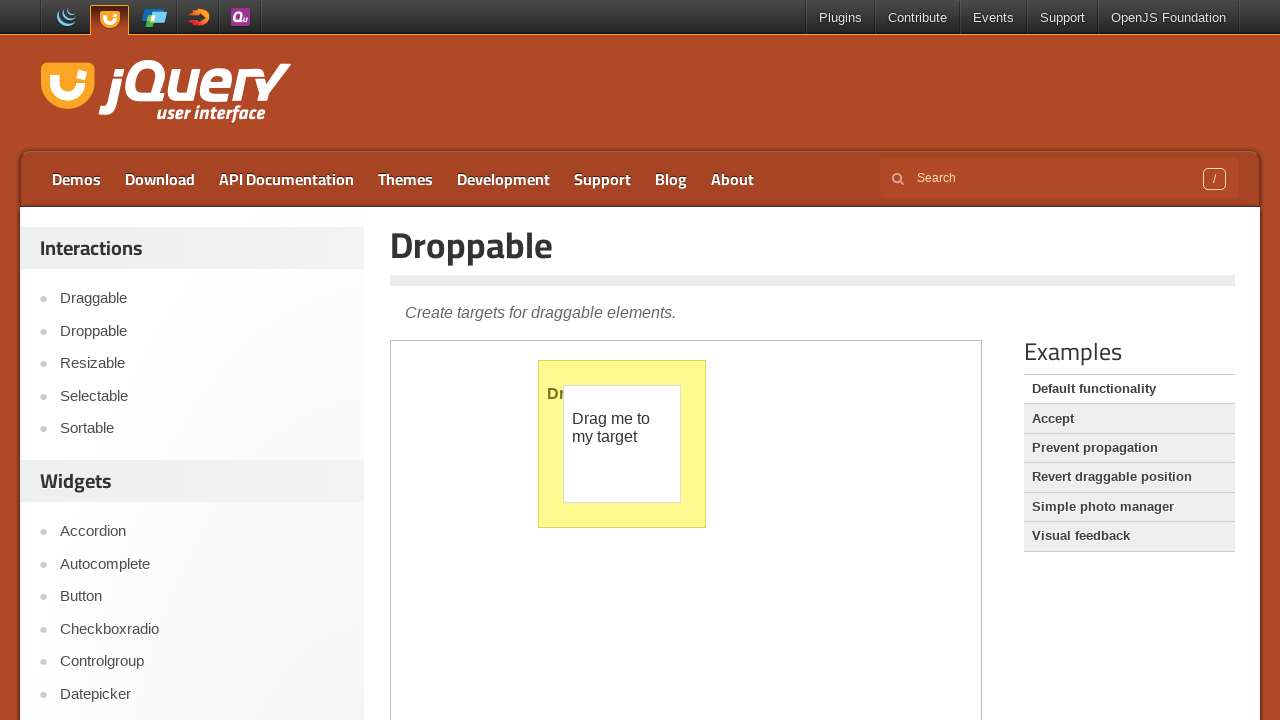

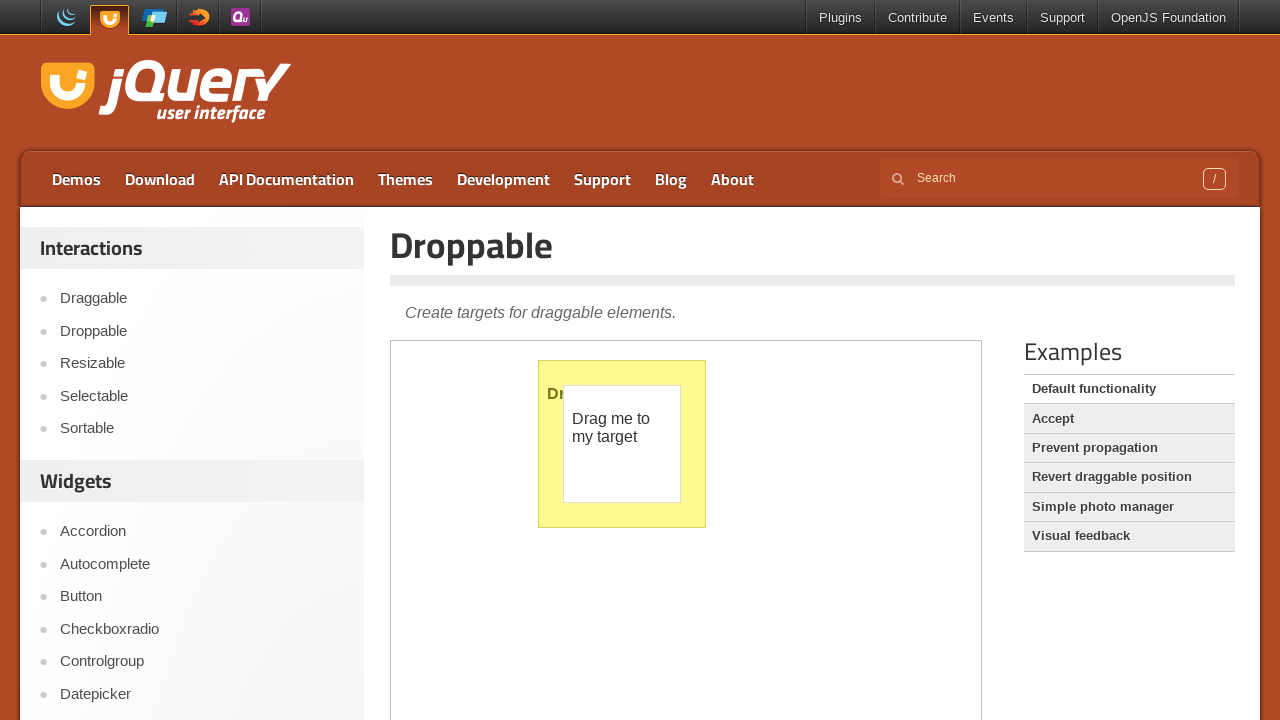